Tests the browser windows functionality on demoqa.com by clicking the "New Window" button to open a new browser window

Starting URL: https://demoqa.com/browser-windows/

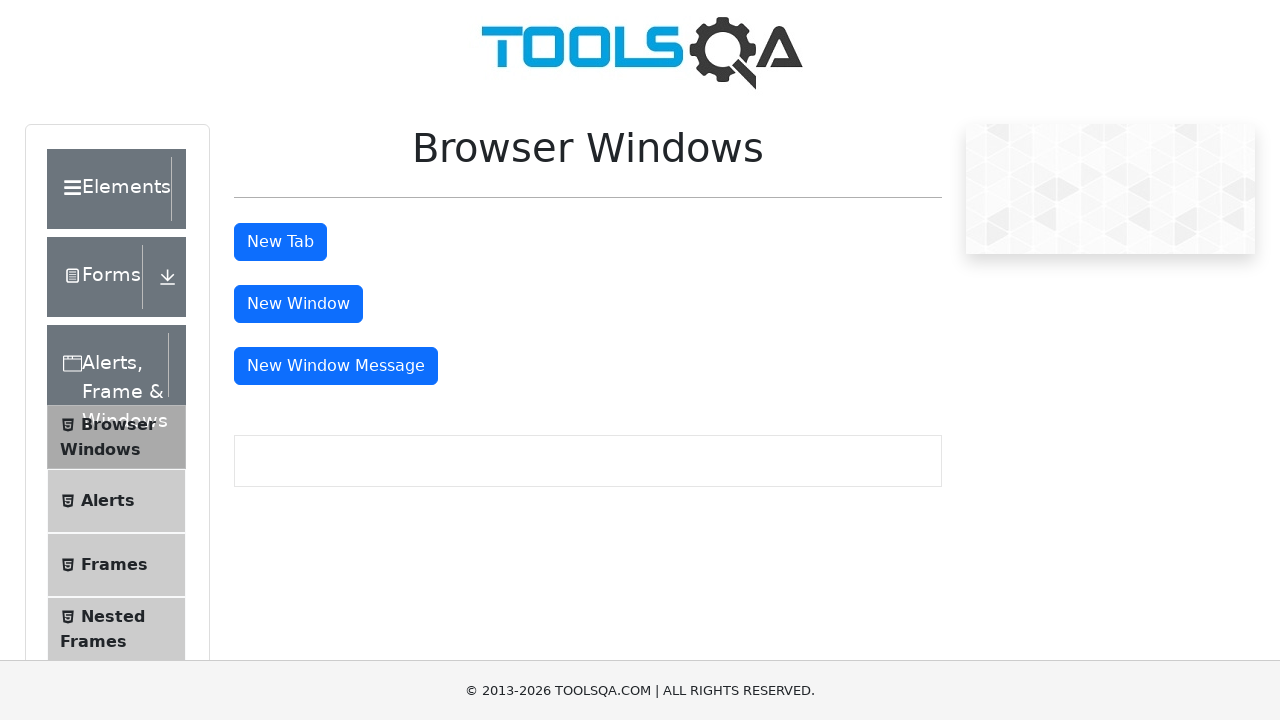

Clicked the 'New Window' button to open a new browser window at (298, 304) on xpath=//*[@id='windowButton']
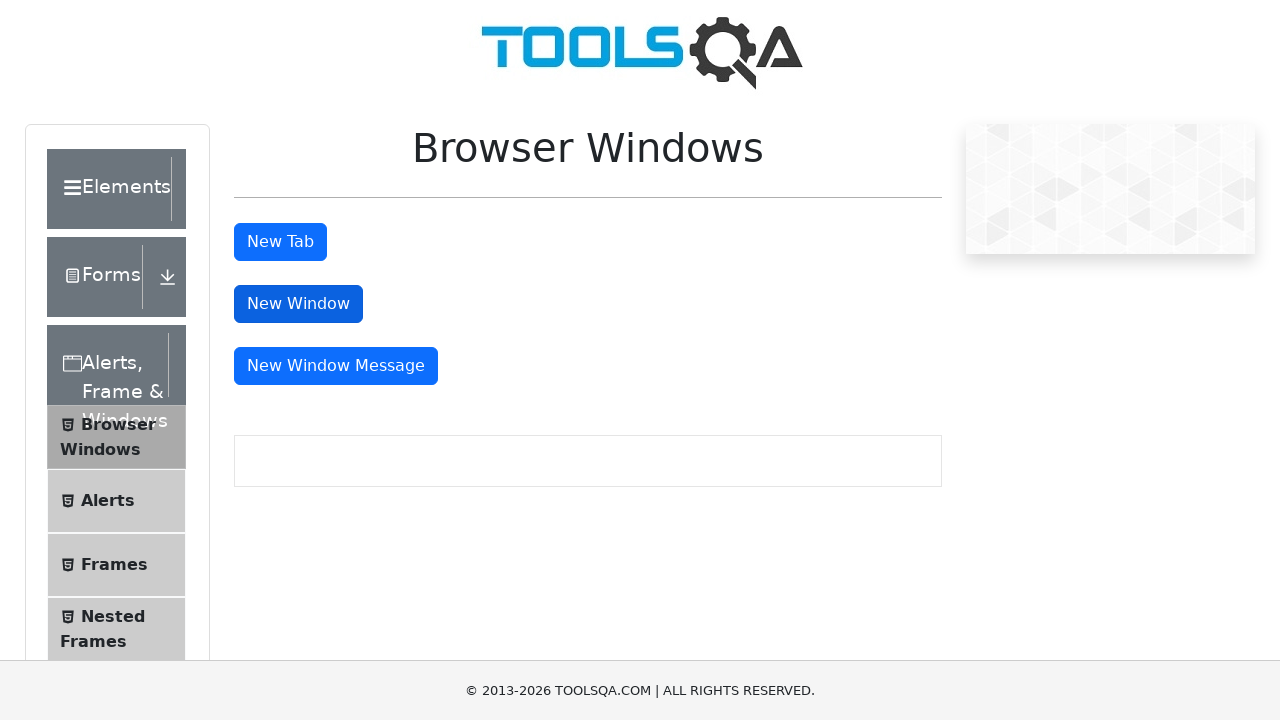

Waited 1 second for the new window to open
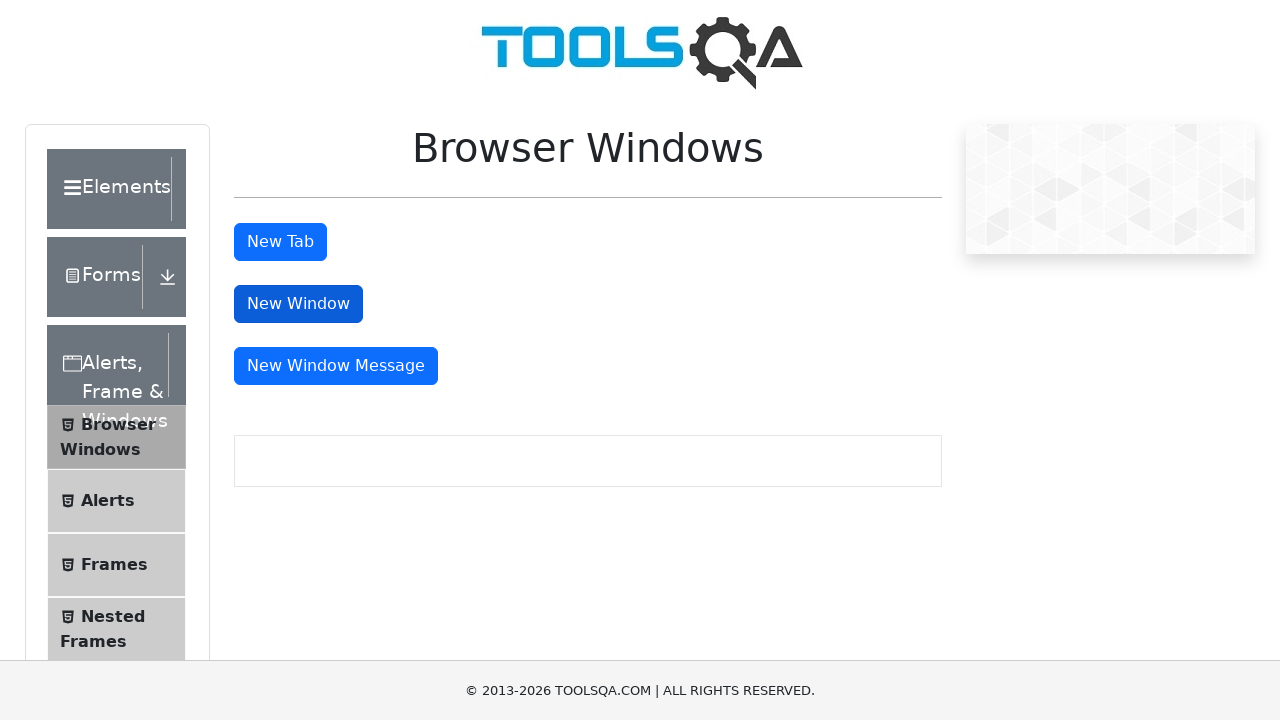

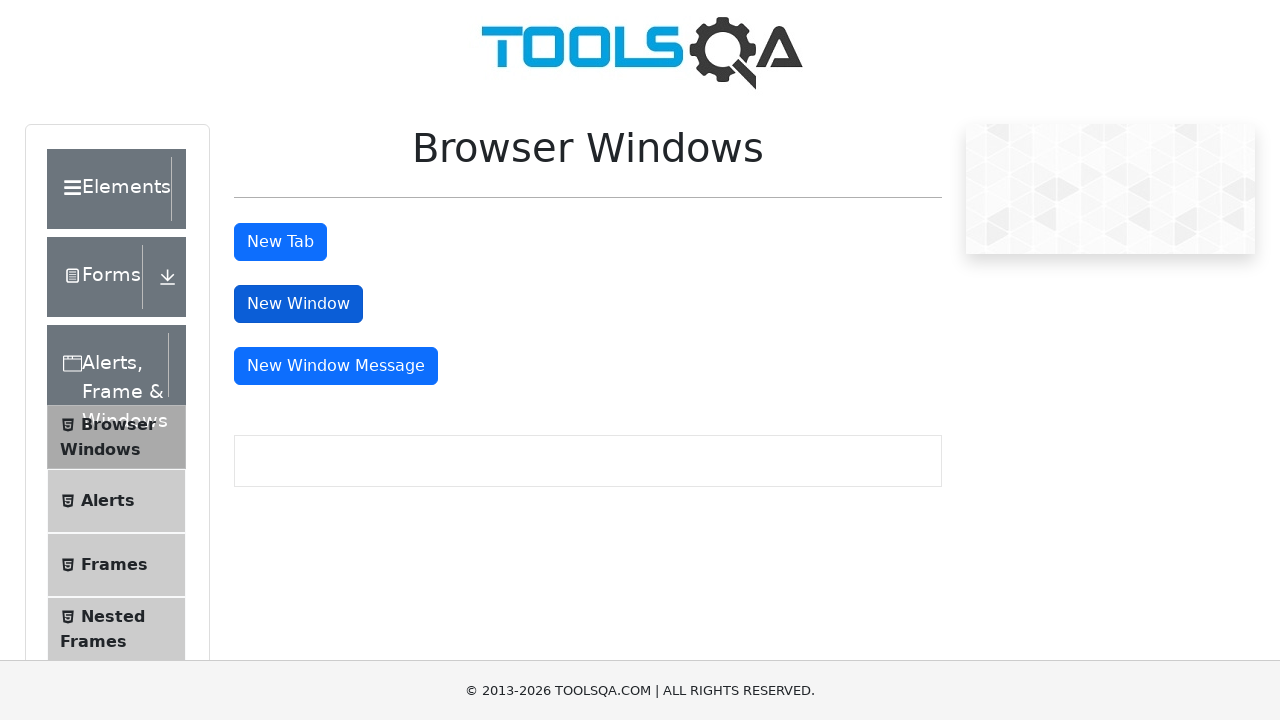